Tests pagination functionality by iterating through table pages to find a specific city (Russia), then clicks the checkbox next to it using relative positioning.

Starting URL: https://selectorshub.com/xpath-practice-page/

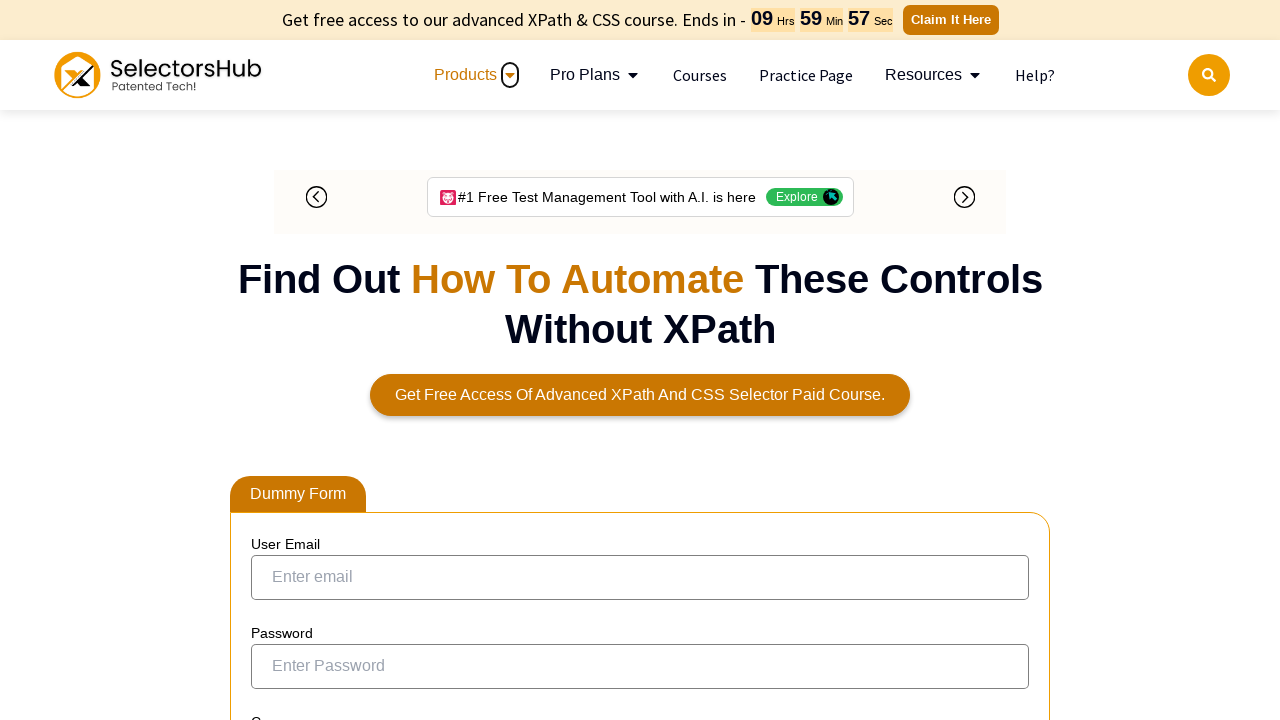

Pagination is over - city Russia not found, no Next button available
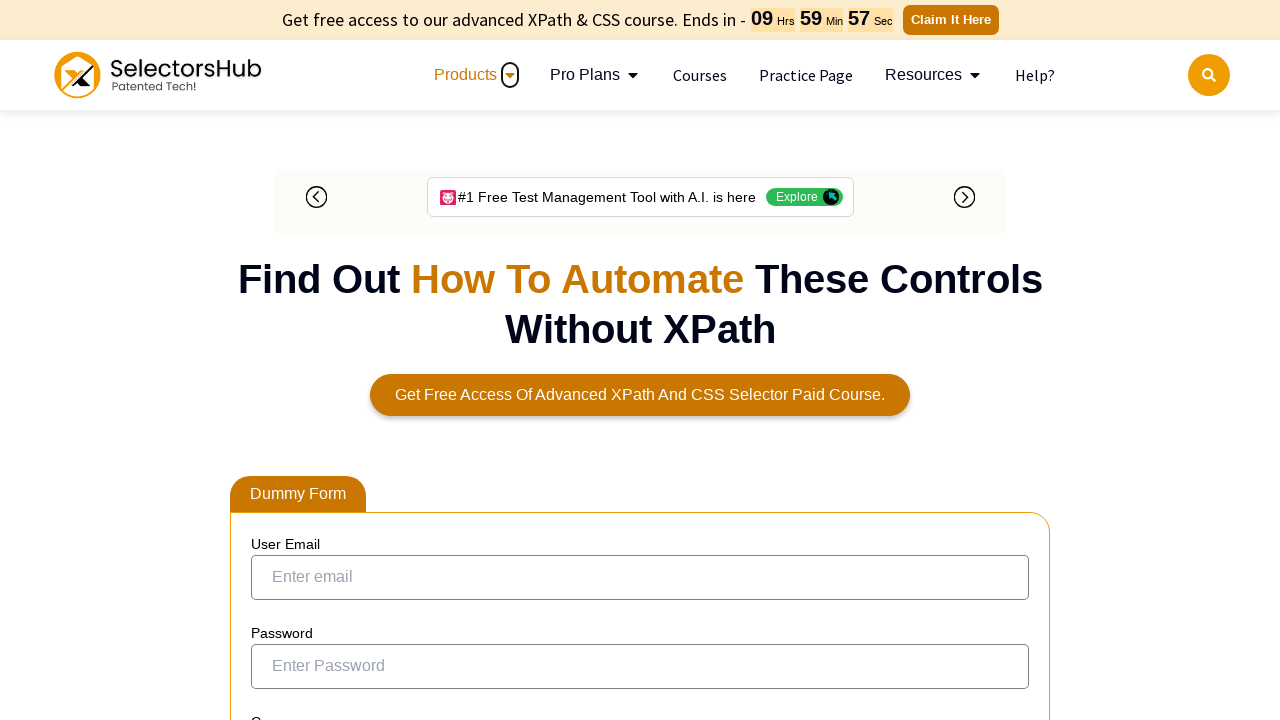

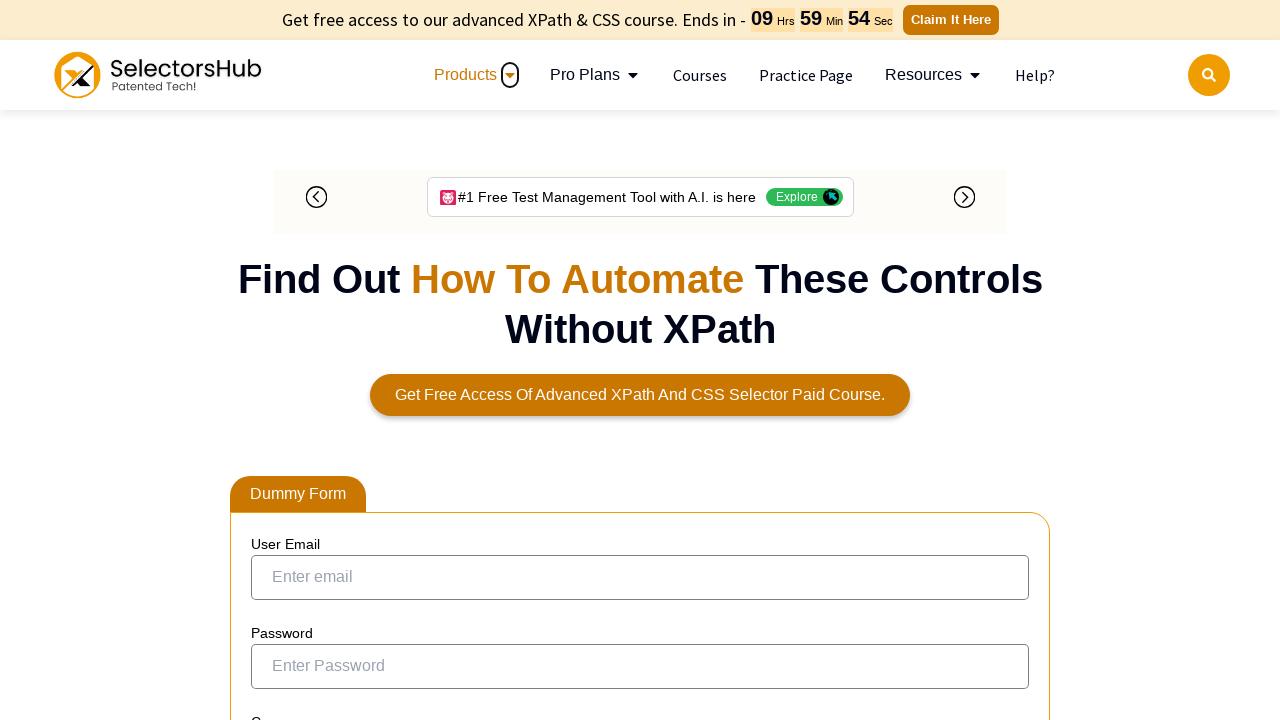